Tests adding a todo item to the TodoMVC application using a different todo text

Starting URL: https://demo.playwright.dev/todomvc/

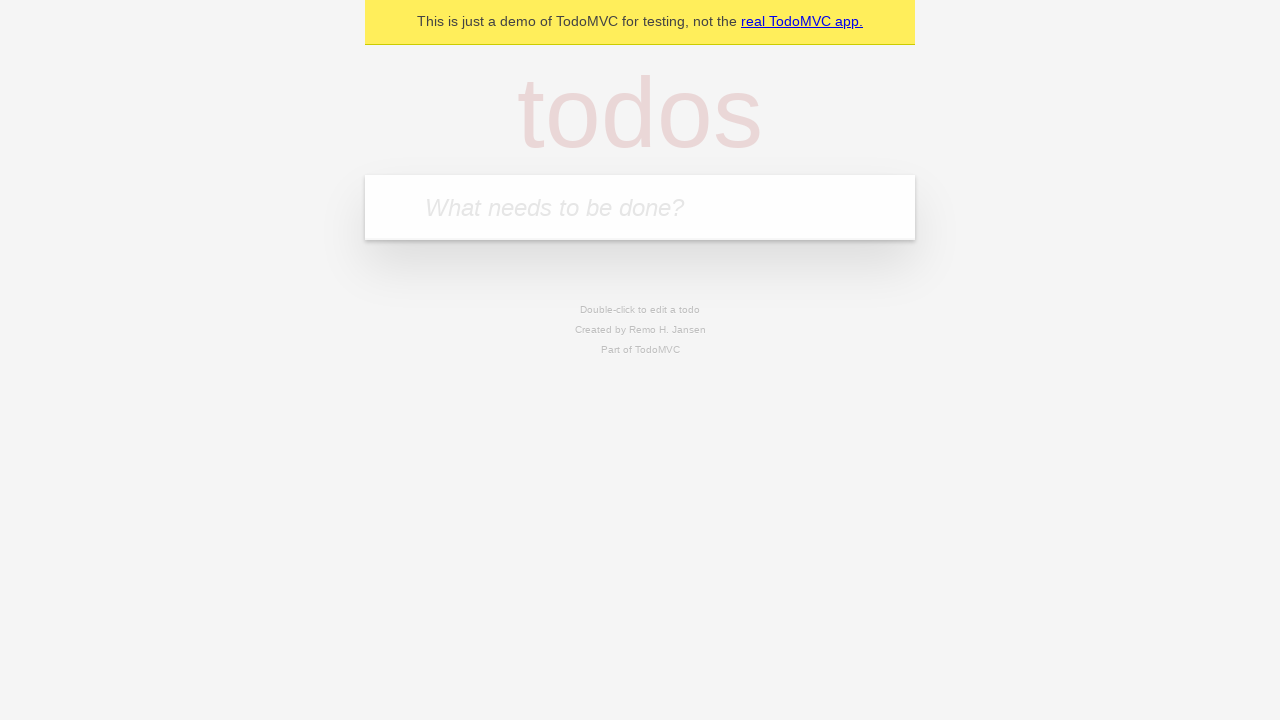

Filled new todo input with 'Buy milk' on input.new-todo
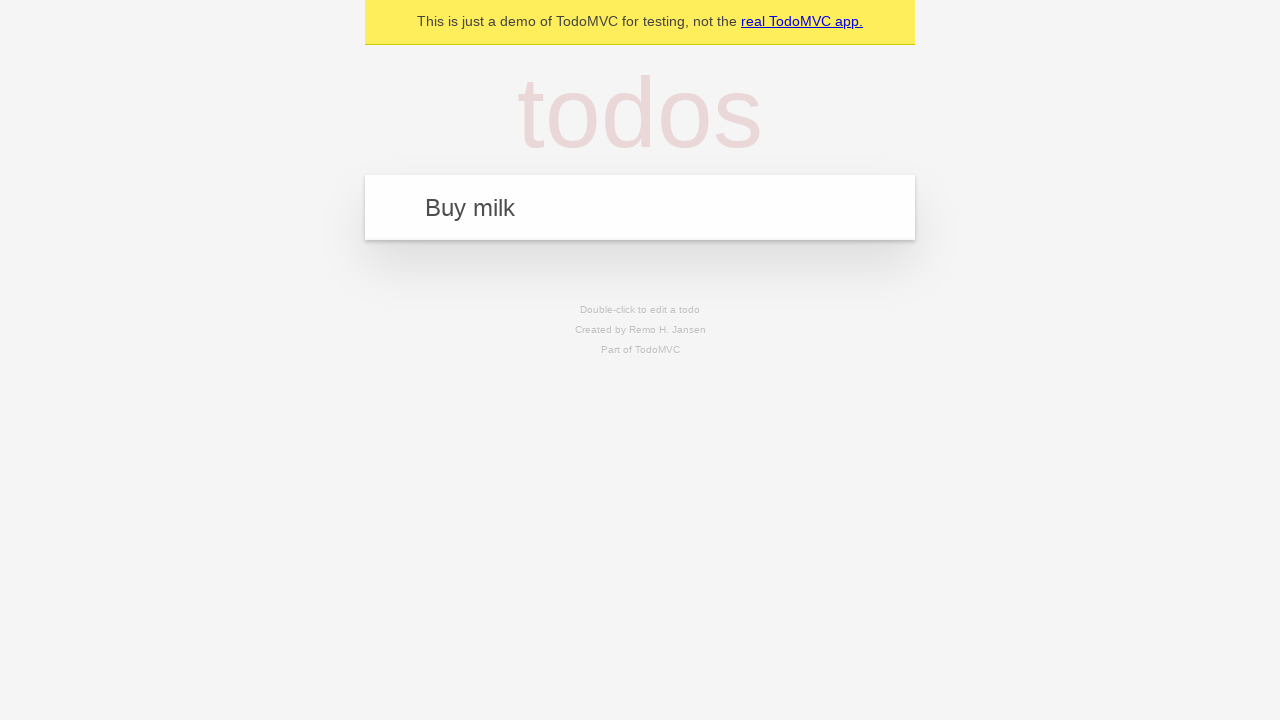

Pressed Enter to add the todo item on input.new-todo
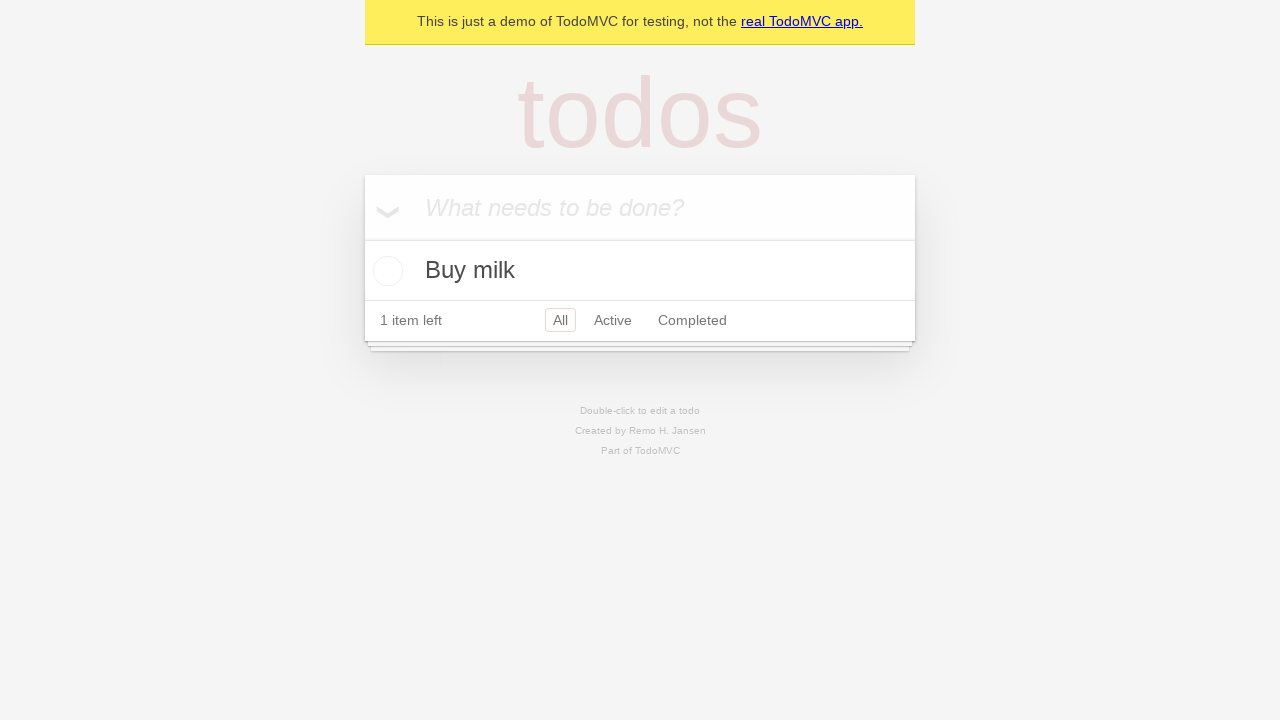

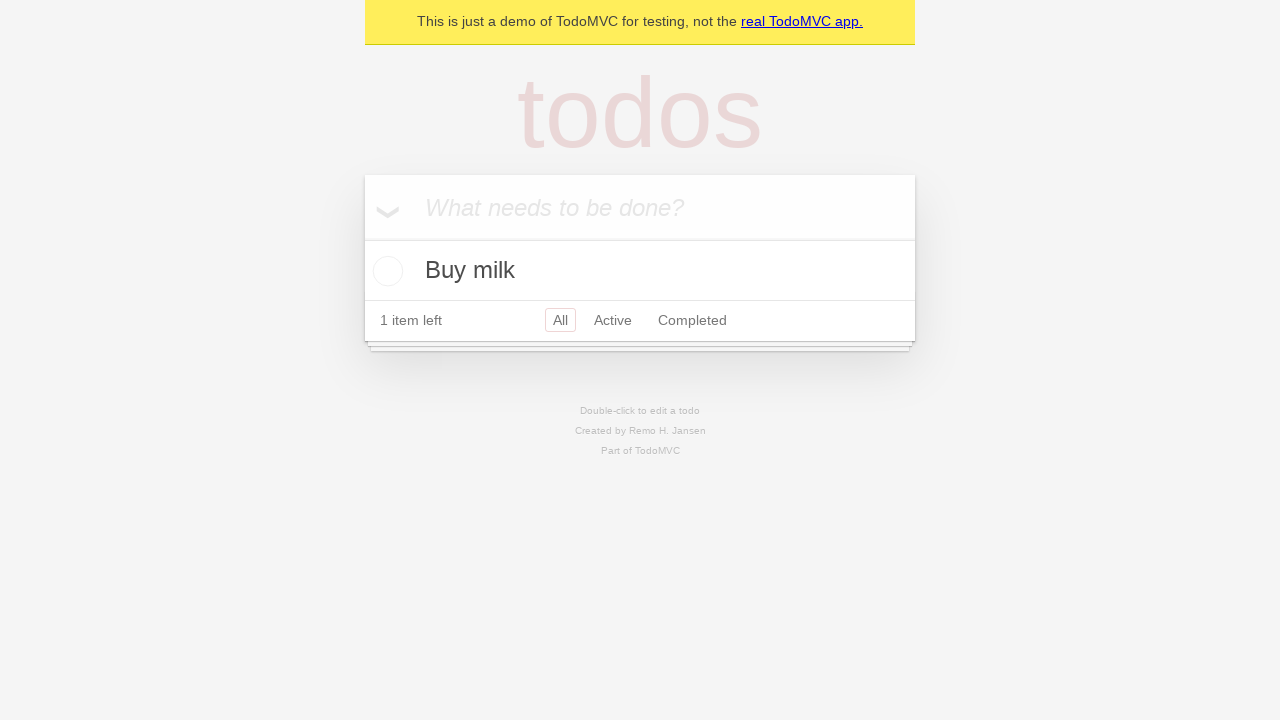